Tests that the suggestion dropdown box appears when typing in the city search field, displaying matching city names starting with "K".

Starting URL: https://bcparks.ca/

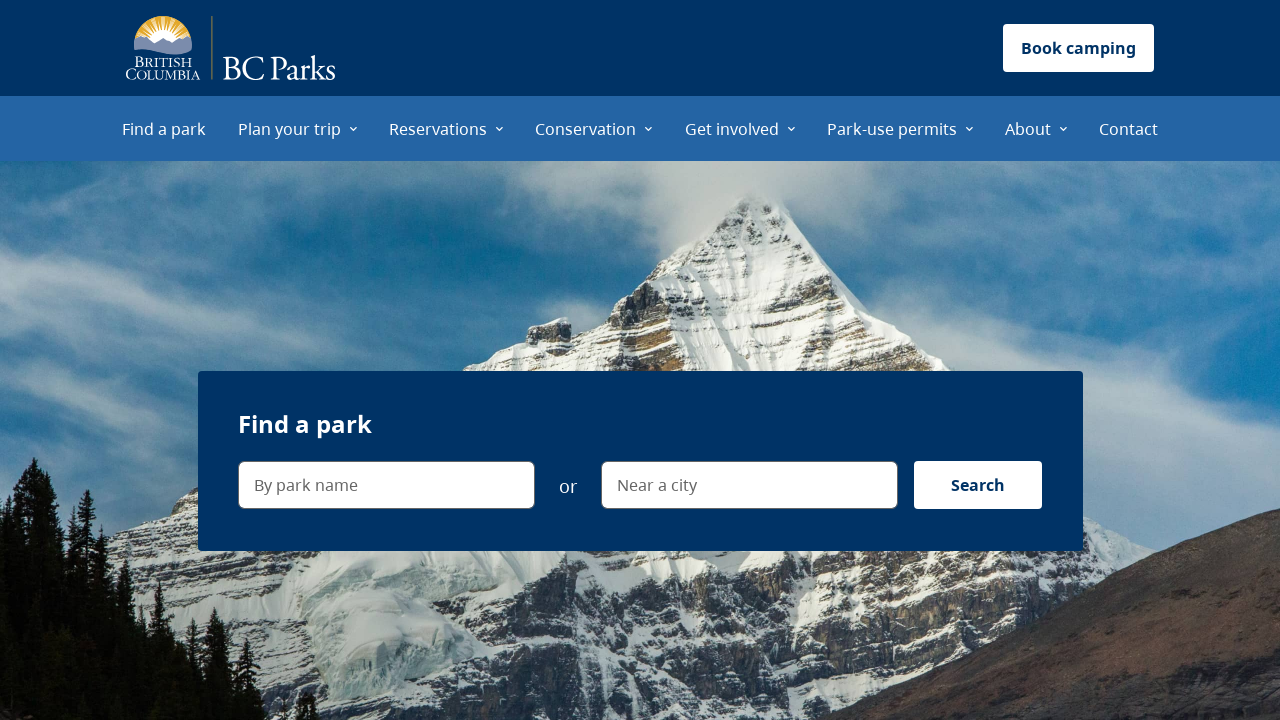

Clicked on 'Find a park' menu item at (164, 128) on internal:role=menuitem[name="Find a park"i]
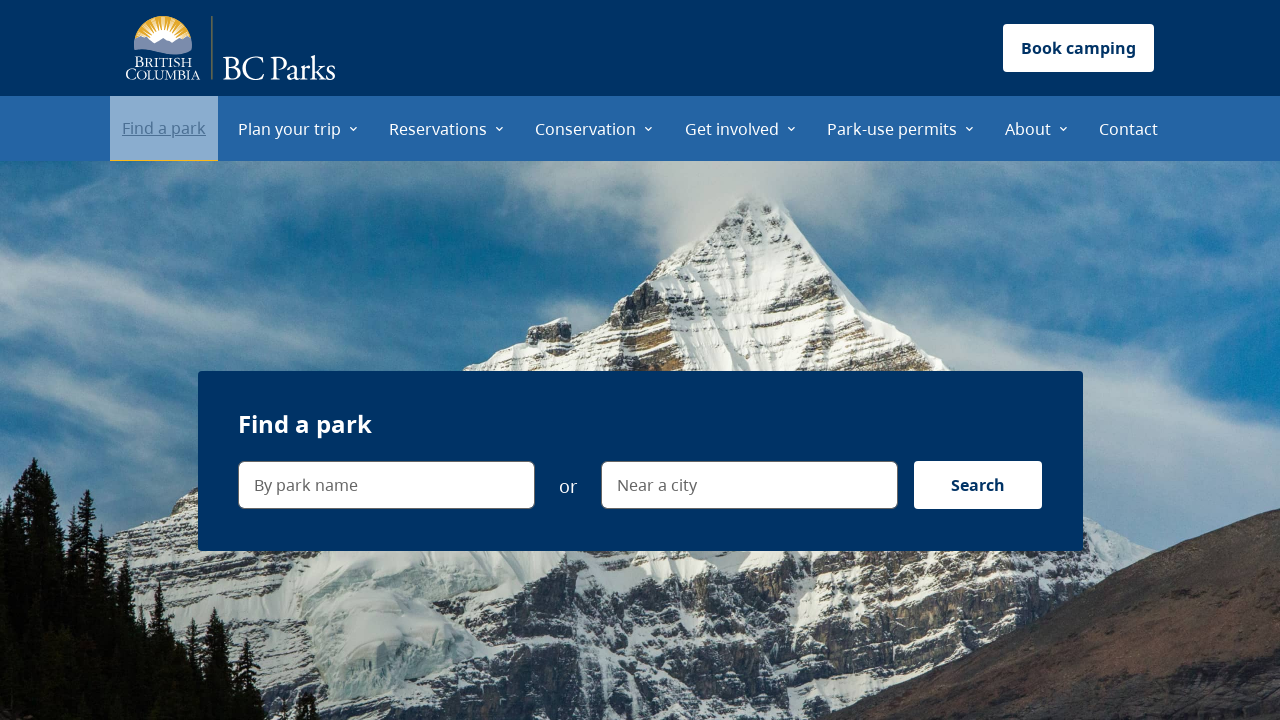

Waited for page to fully load (networkidle)
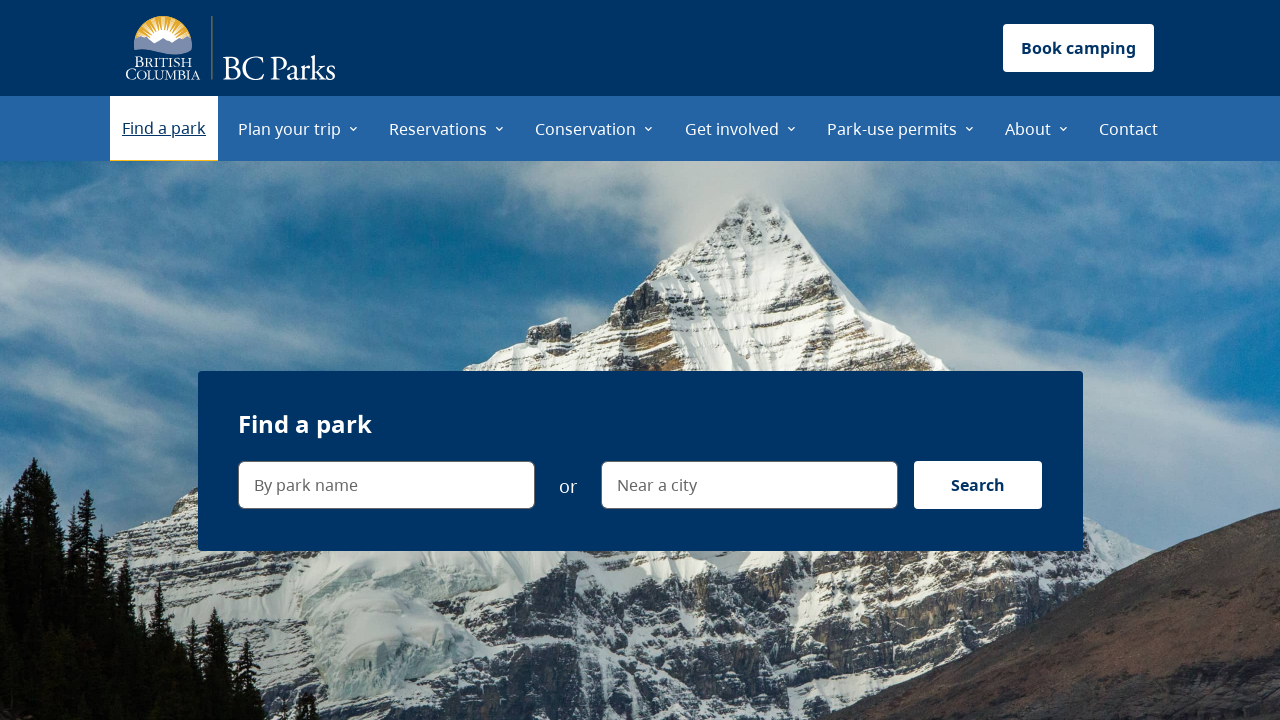

Typed 'K' in the city search field on internal:label="Near a city"i
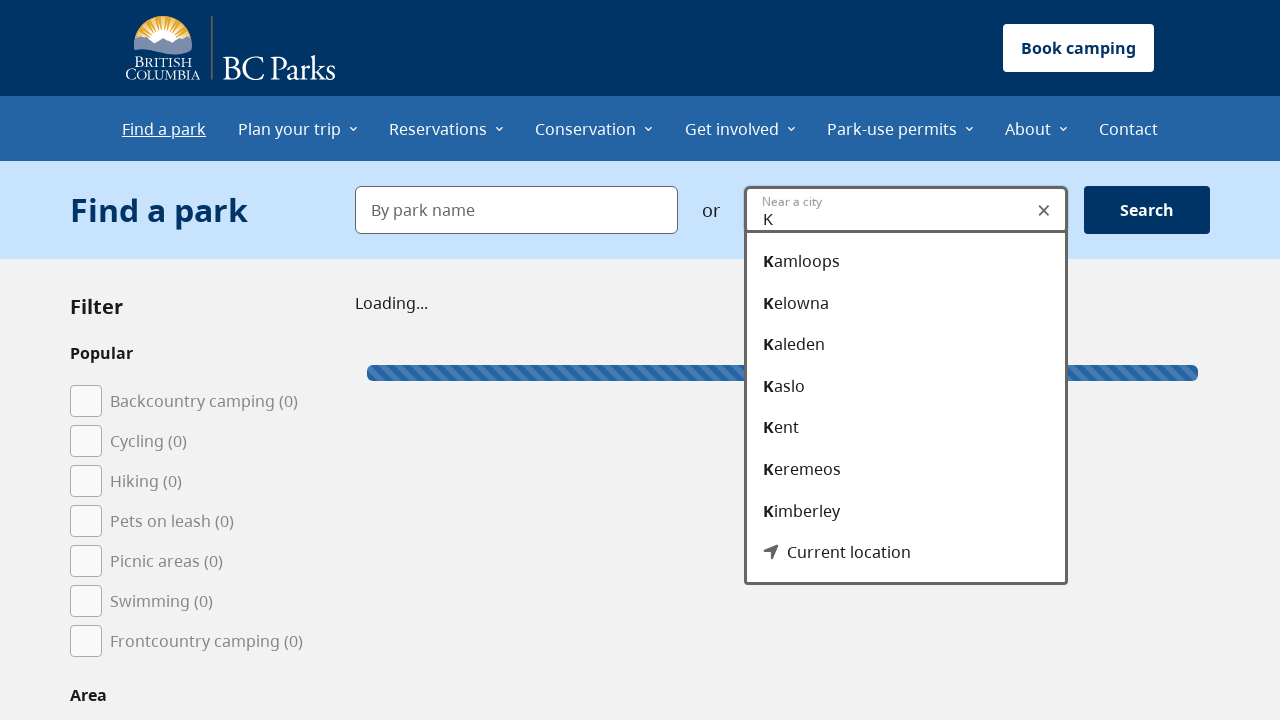

Verified dropdown menu with city suggestions is visible
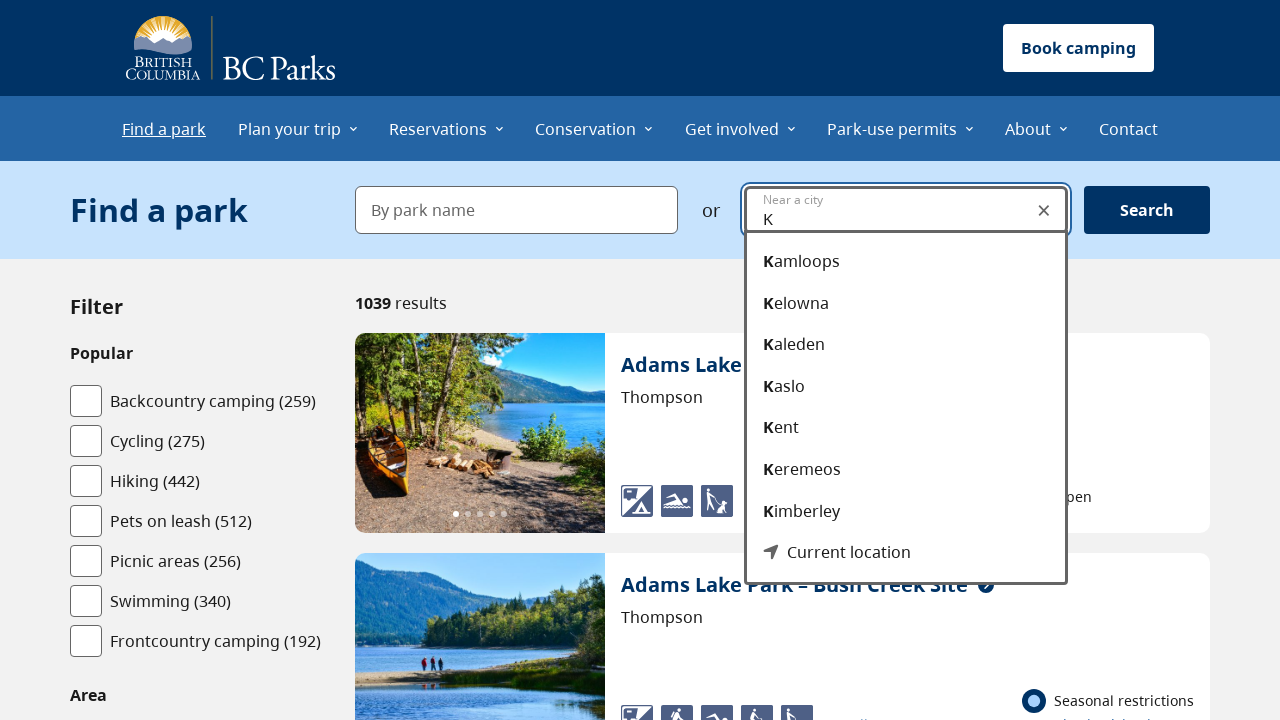

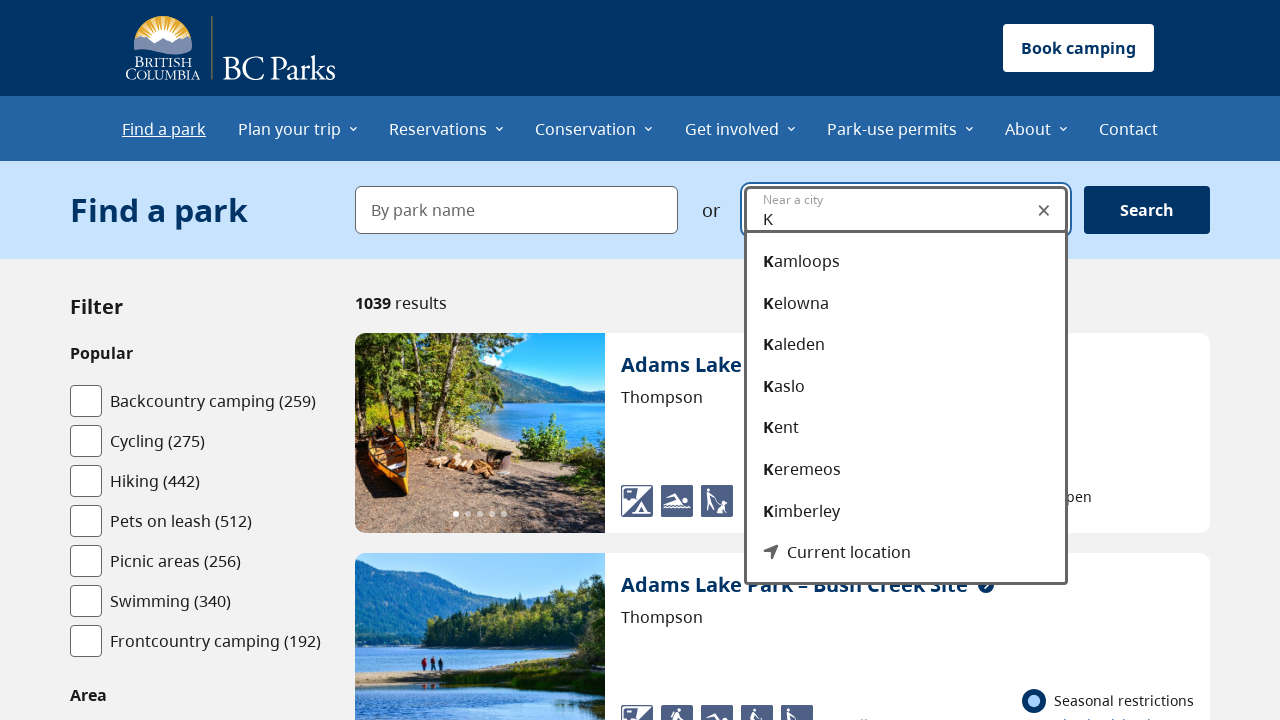